Navigates to an e-commerce page and adds specific vegetables (Cucumber, Brocolli, Beetroot) to the cart by matching product names

Starting URL: https://rahulshettyacademy.com/seleniumPractise/#/

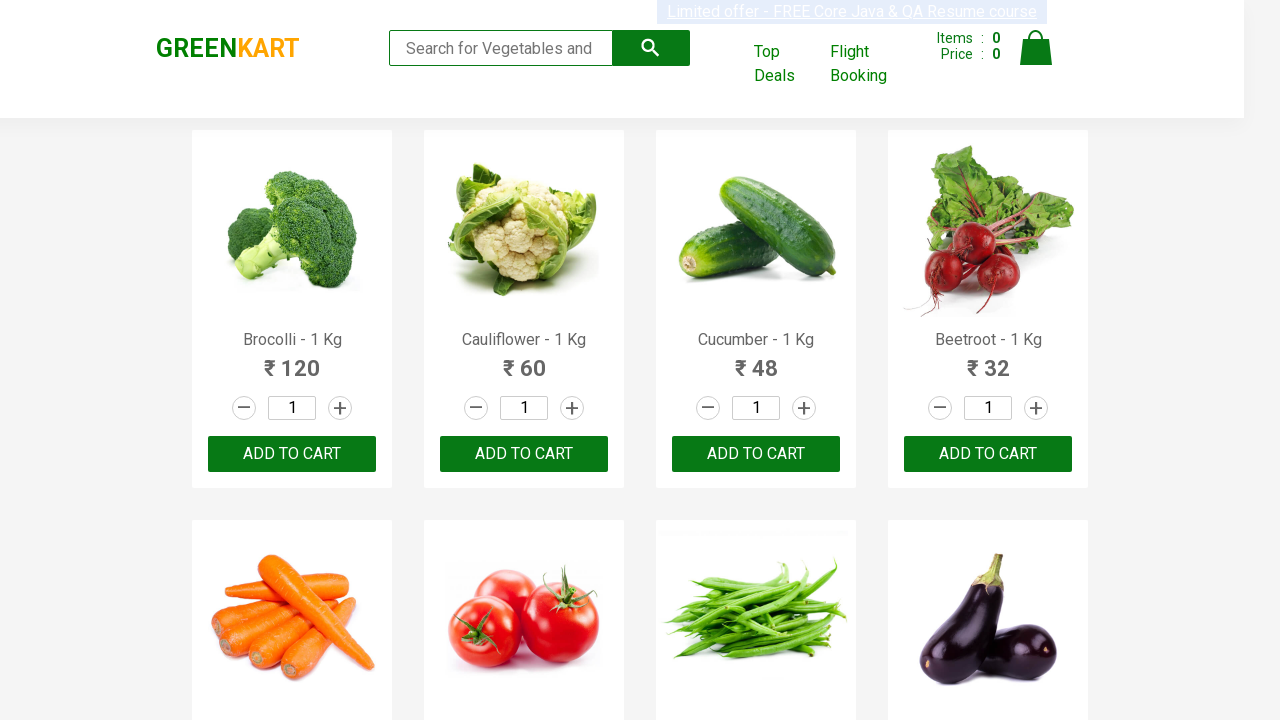

Waited for product names to load on the page
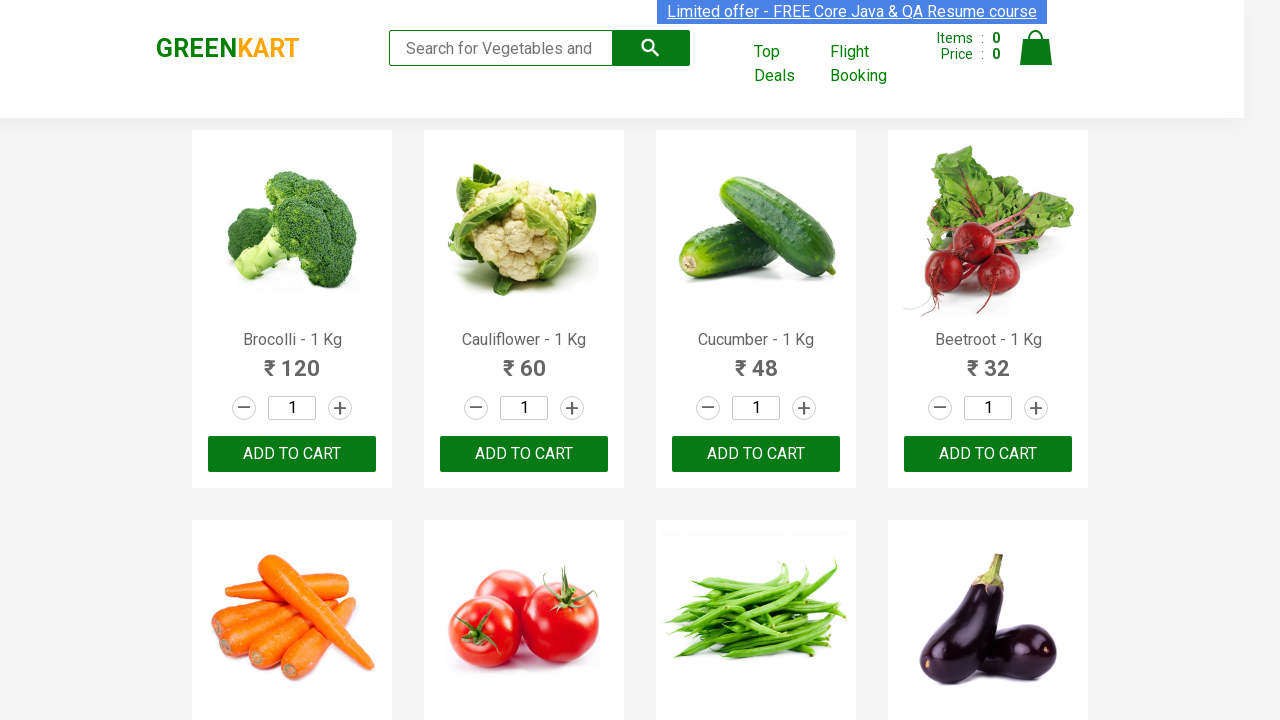

Defined items to add to cart: Cucumber, Brocolli, Beetroot
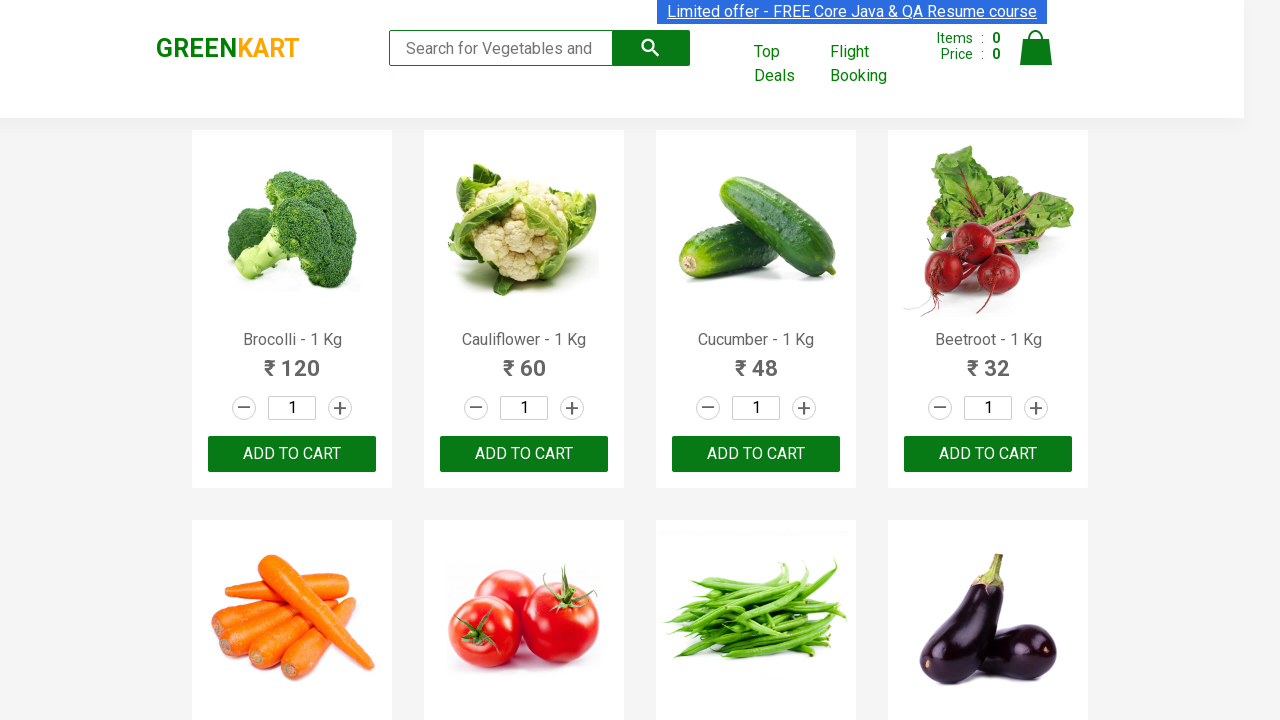

Retrieved all product name elements from the page
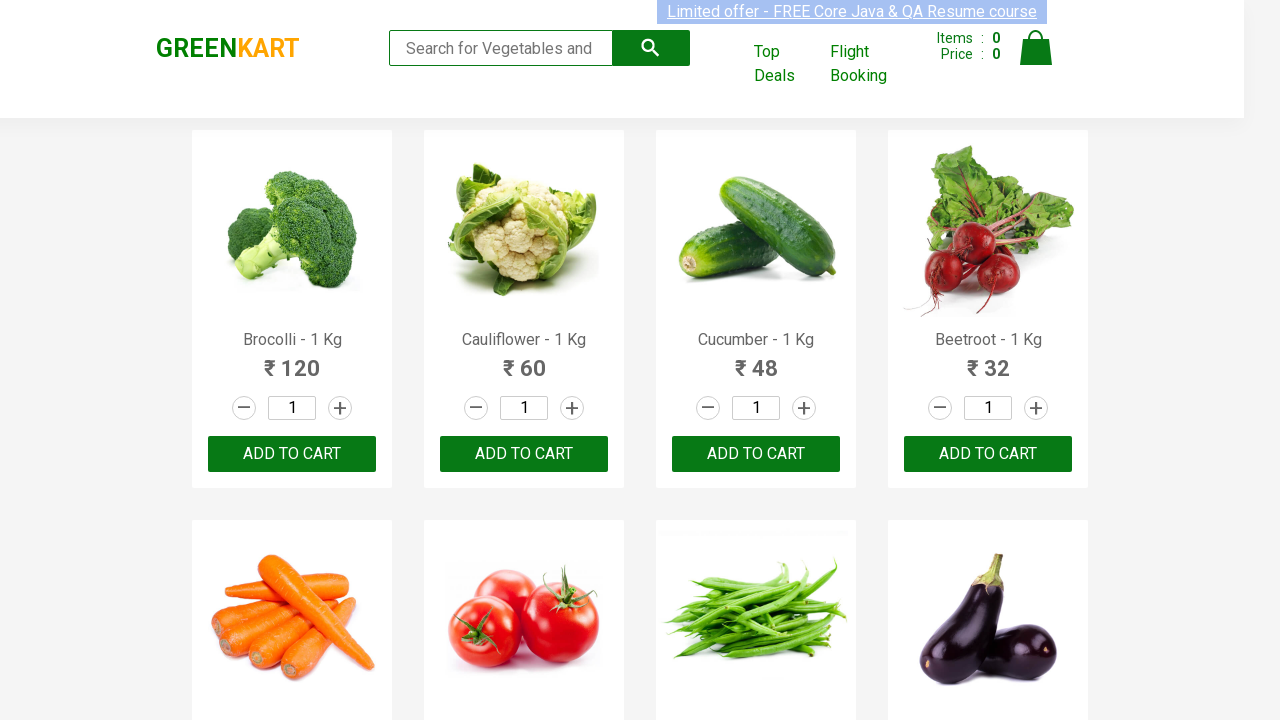

Retrieved all add to cart buttons from the page
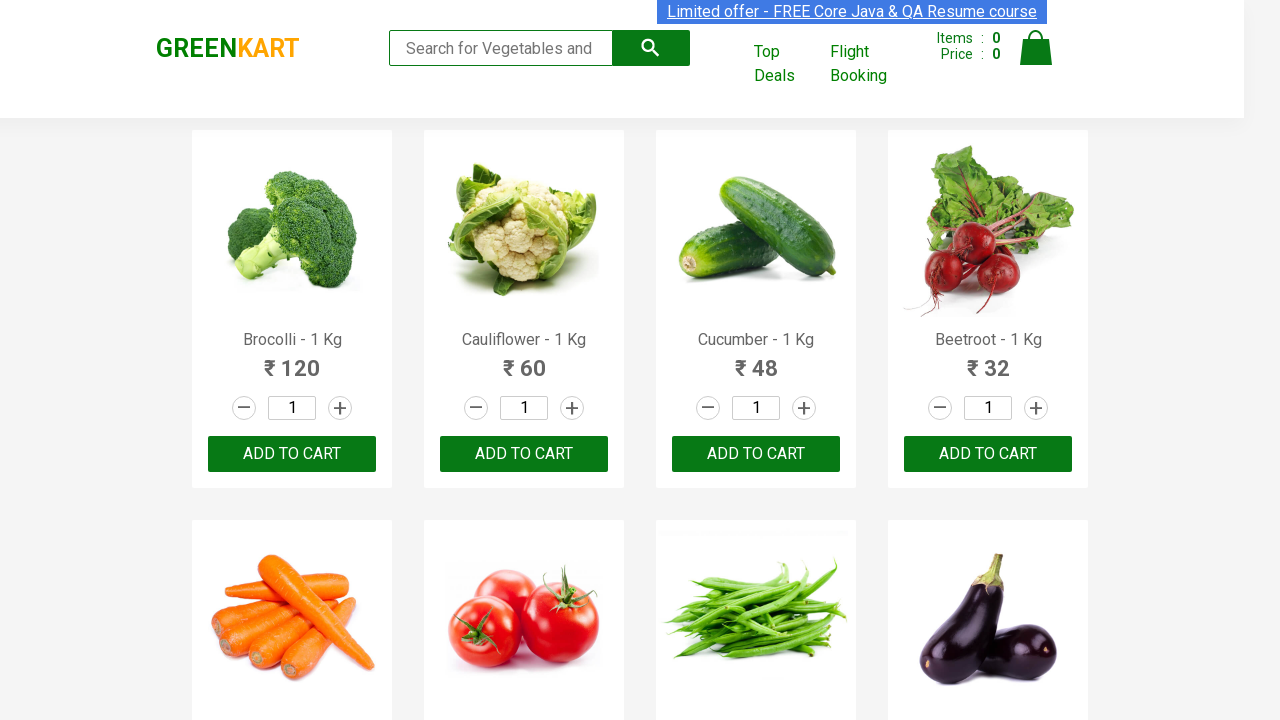

Added 'Brocolli' to cart (item 1 of 3) at (292, 454) on div.product-action button >> nth=0
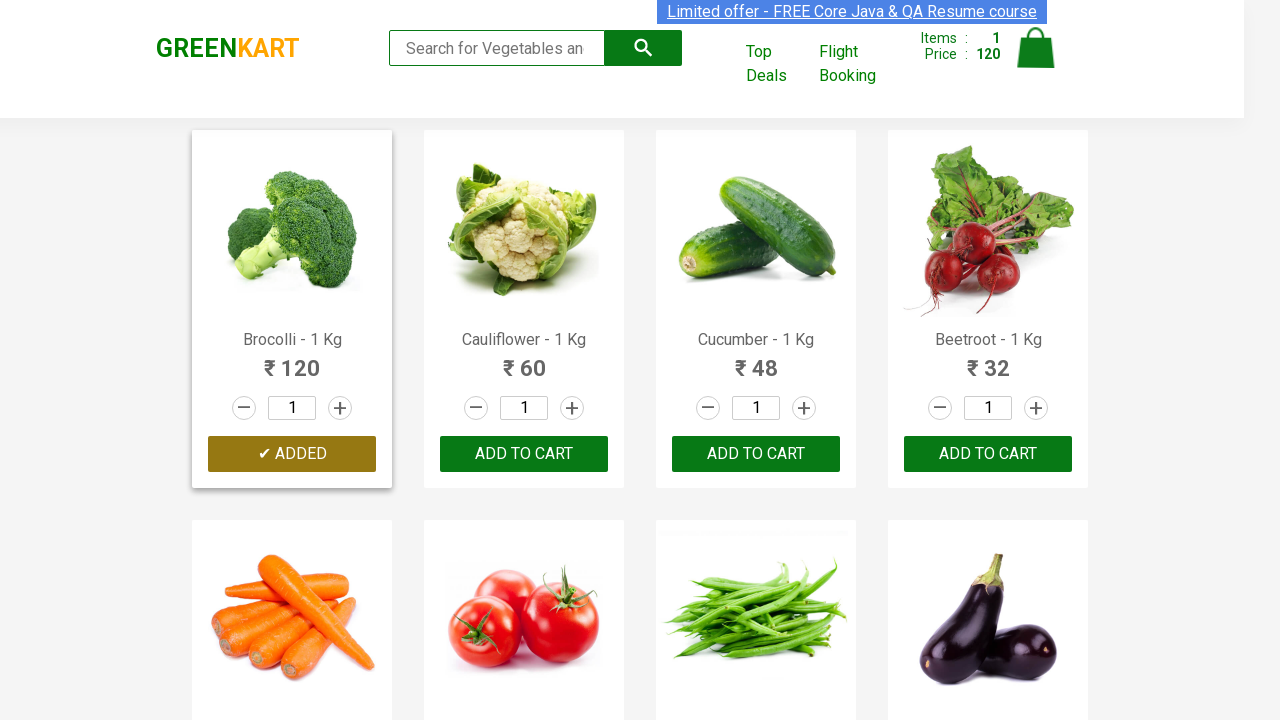

Added 'Cucumber' to cart (item 2 of 3) at (756, 454) on div.product-action button >> nth=2
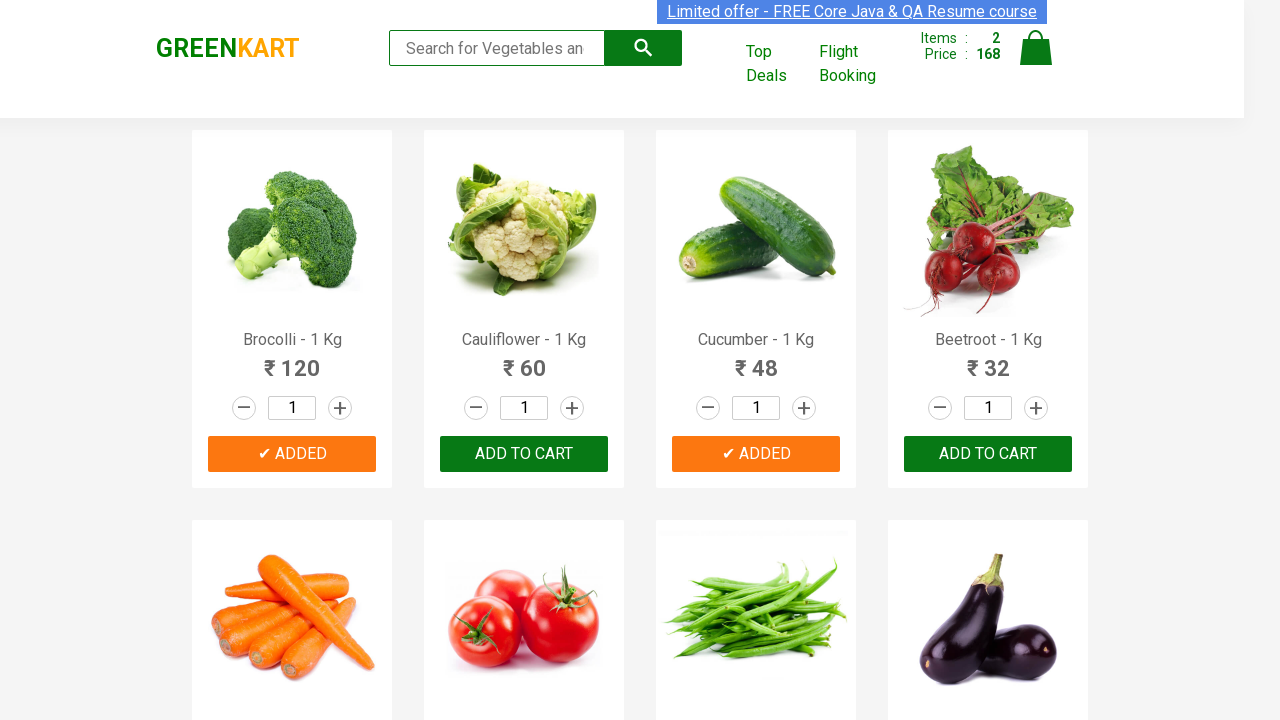

Added 'Beetroot' to cart (item 3 of 3) at (988, 454) on div.product-action button >> nth=3
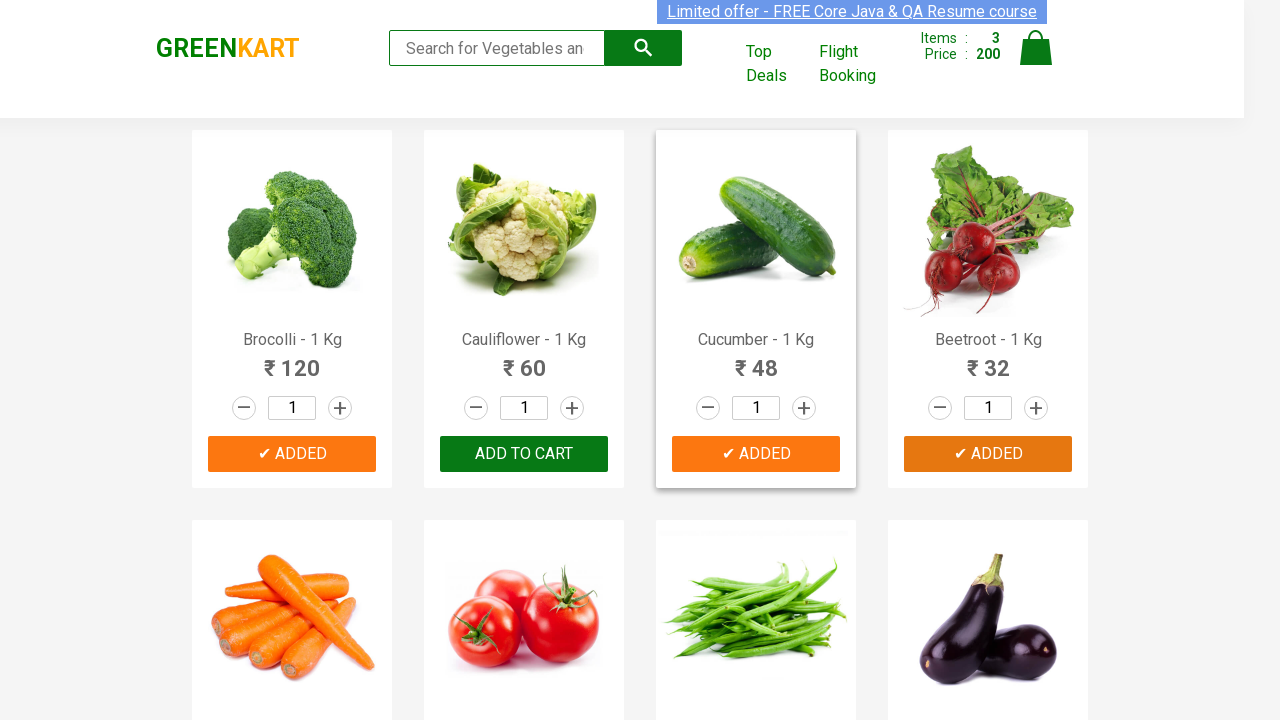

All required items have been added to cart
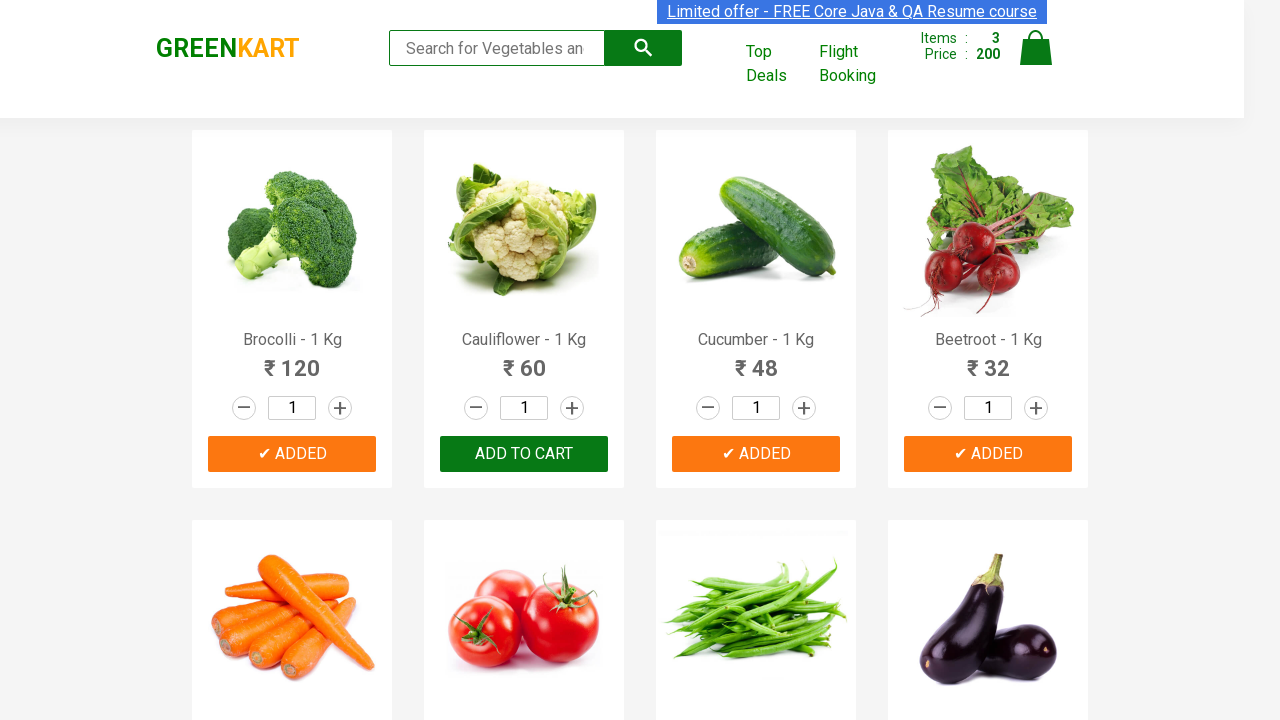

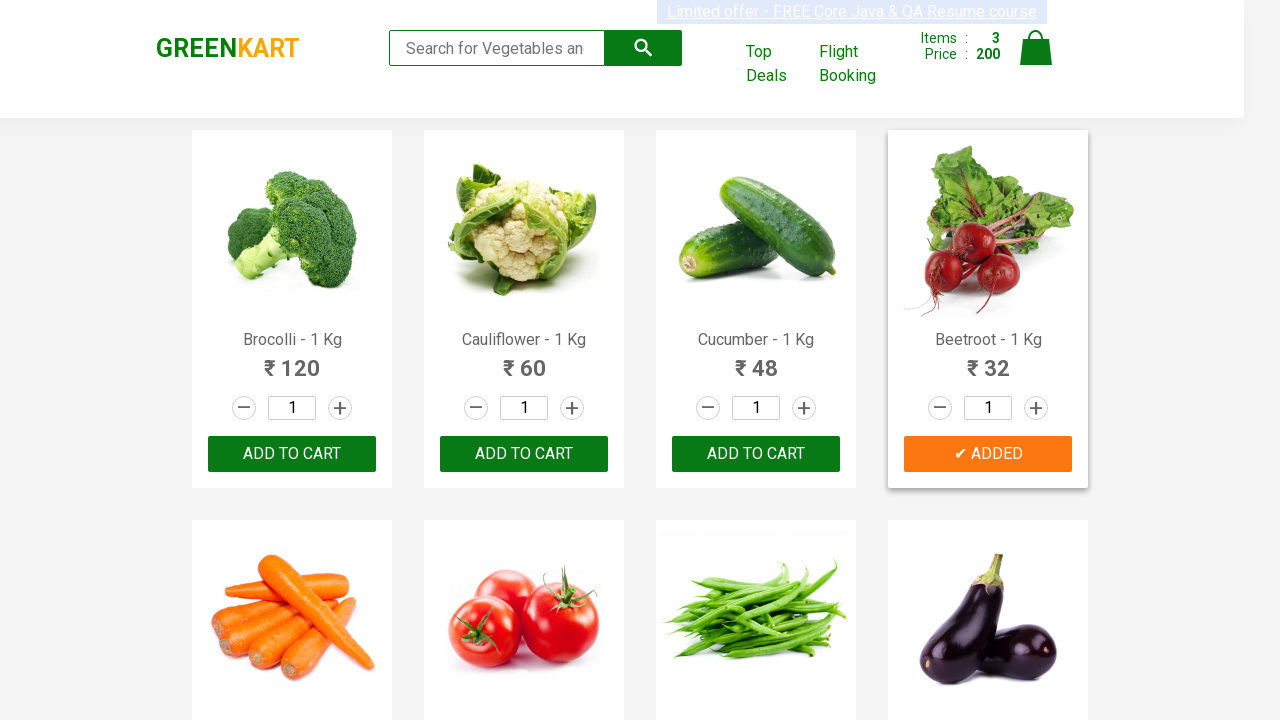